Tests browser tab switching functionality by clicking a link that opens a new tab, then switching back to the parent window using window handles.

Starting URL: https://rahulshettyacademy.com/loginpagePractise/

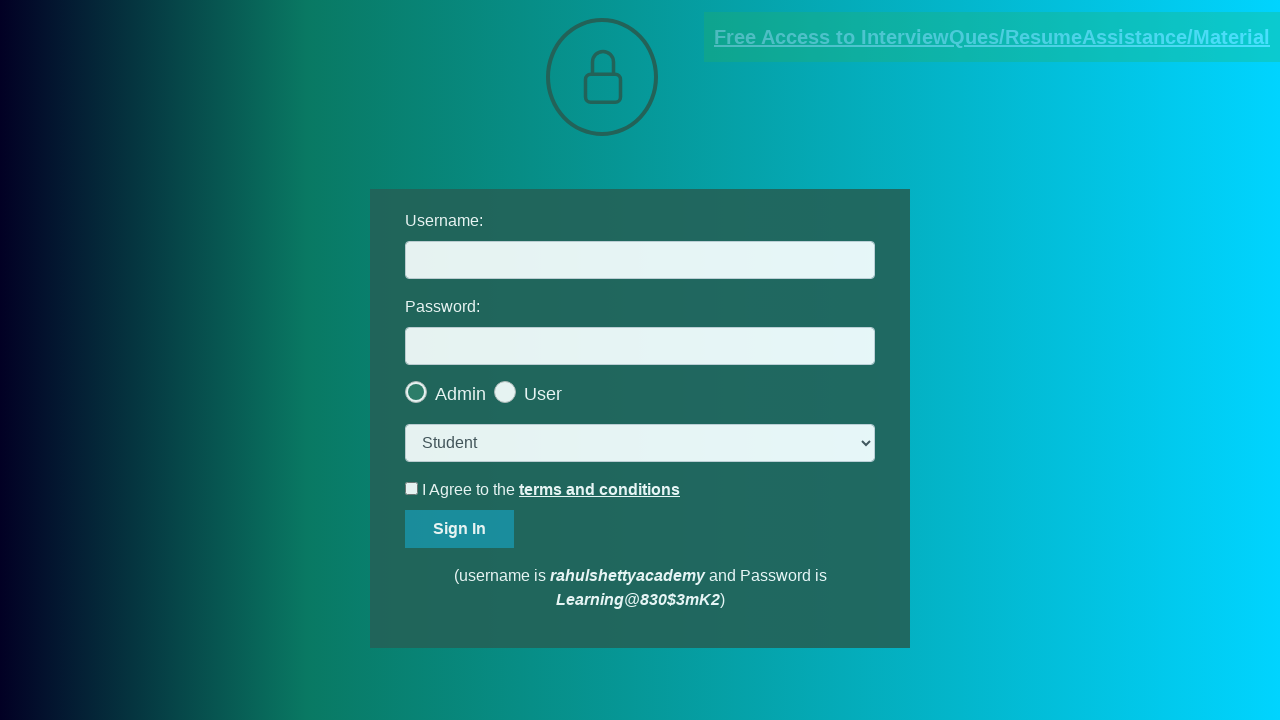

Clicked link to open new tab for documents request at (992, 37) on a[href='https://rahulshettyacademy.com/documents-request']
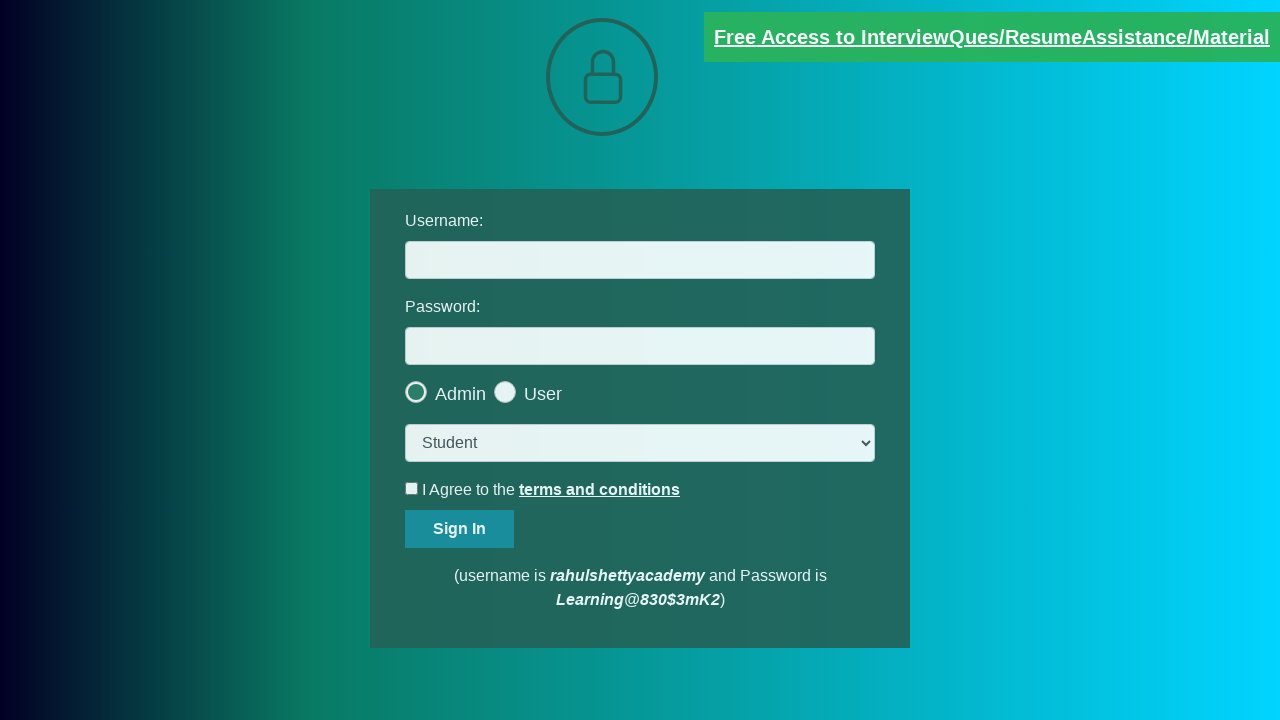

Captured new page/tab that opened
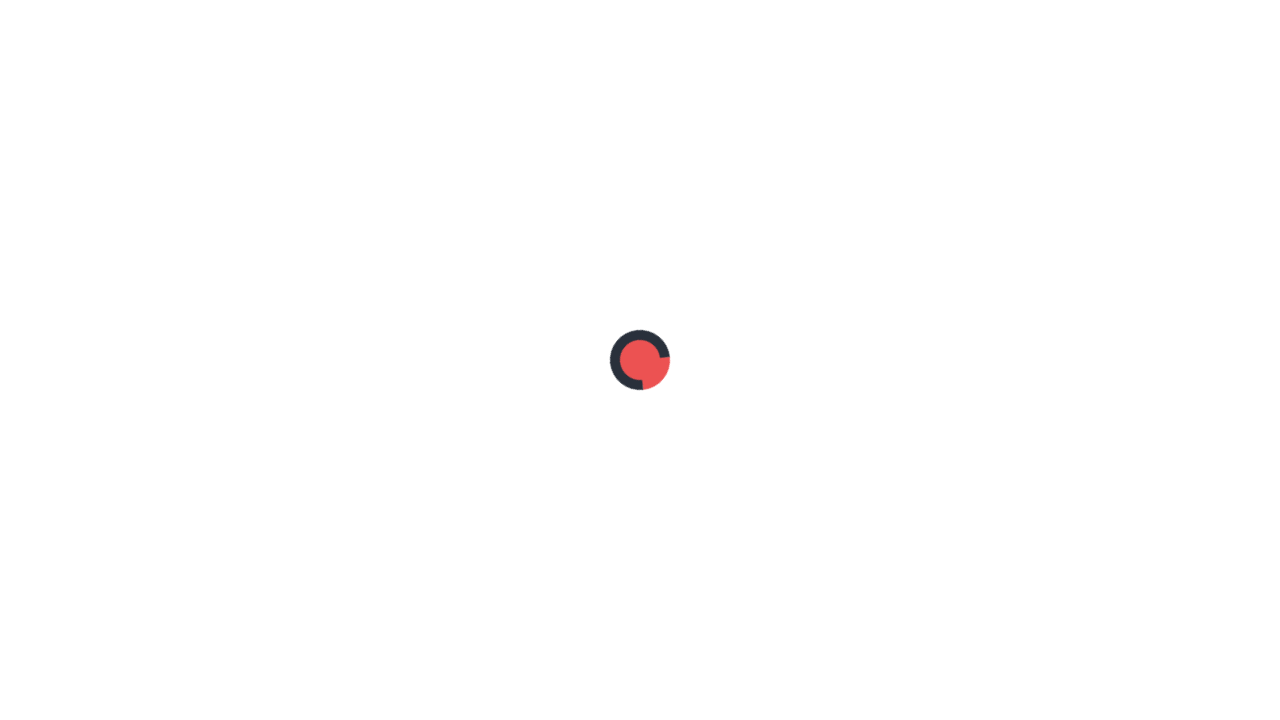

Switched focus back to parent window
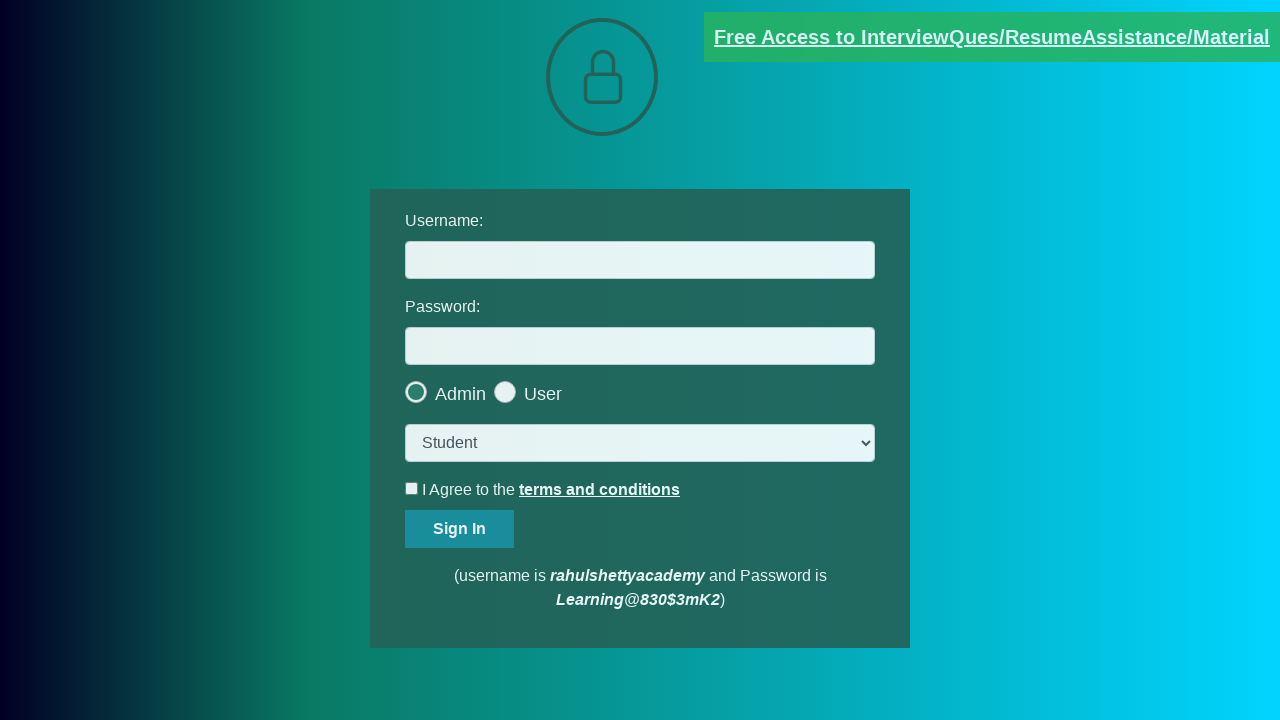

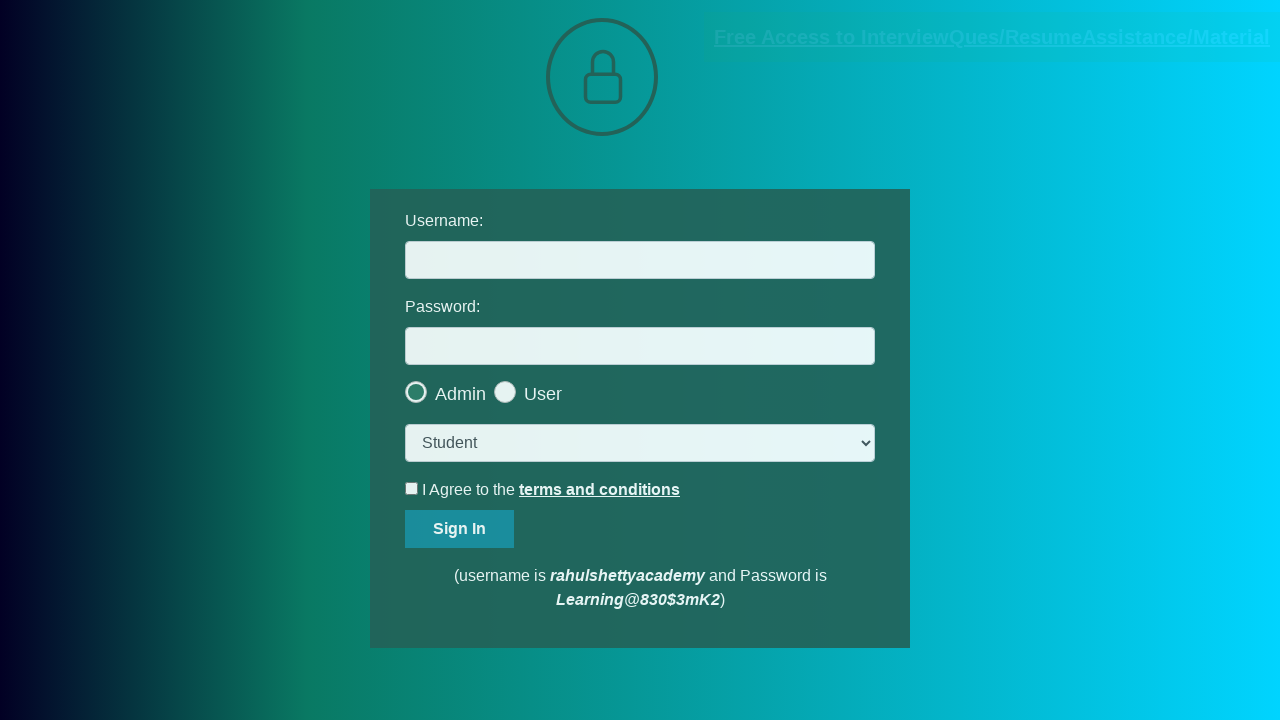